Tests the Selenium homepage by navigating to it, verifying the page body loads, and maximizing the browser window.

Starting URL: https://selenium.dev/

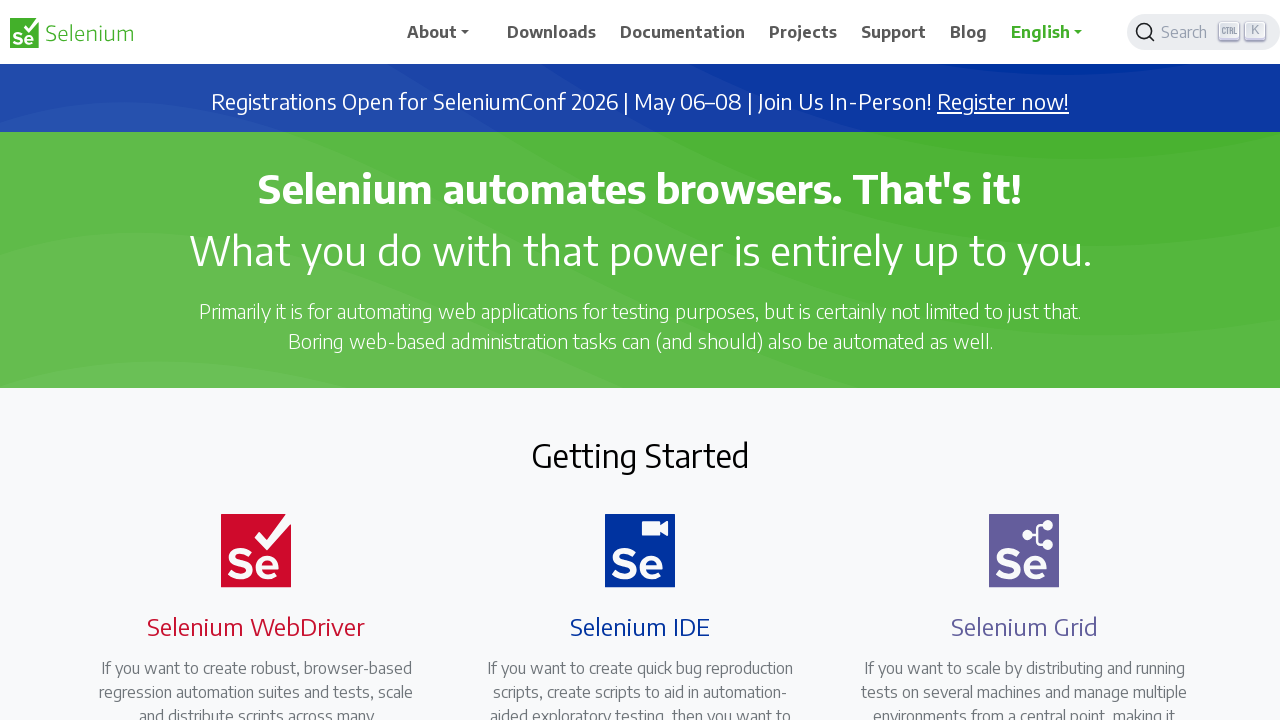

Navigated to Selenium homepage
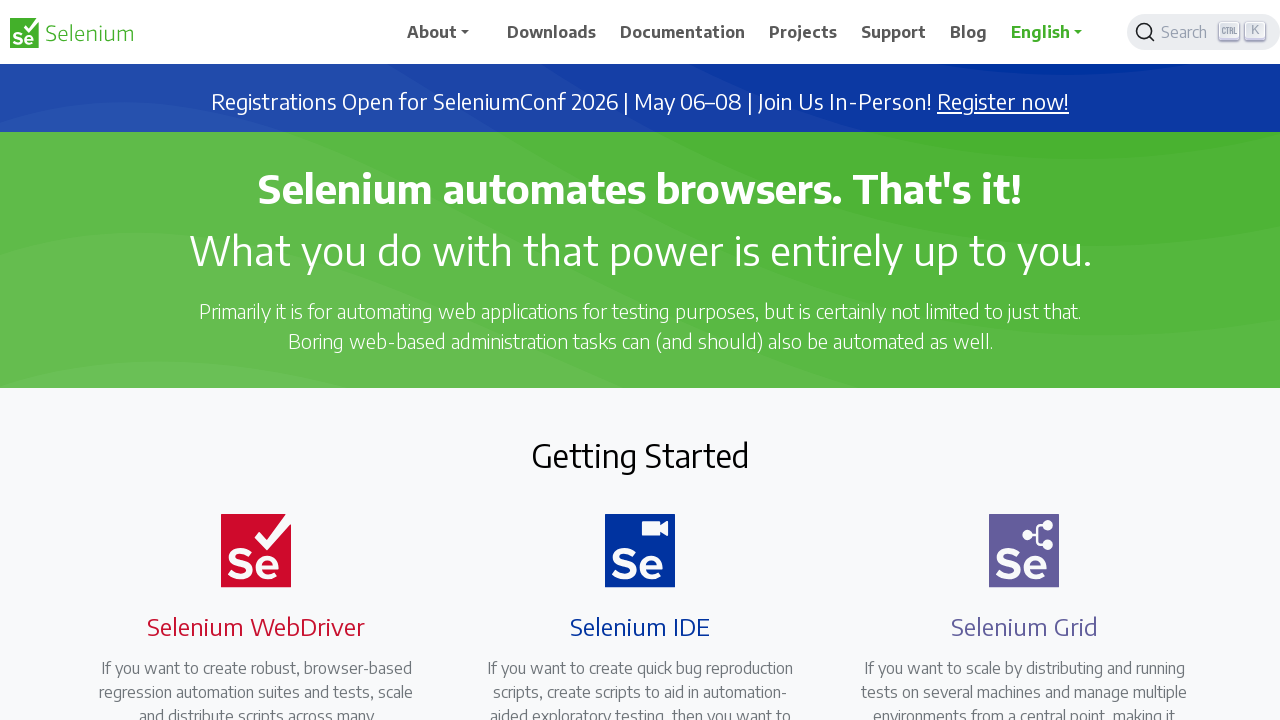

Page body loaded and visible
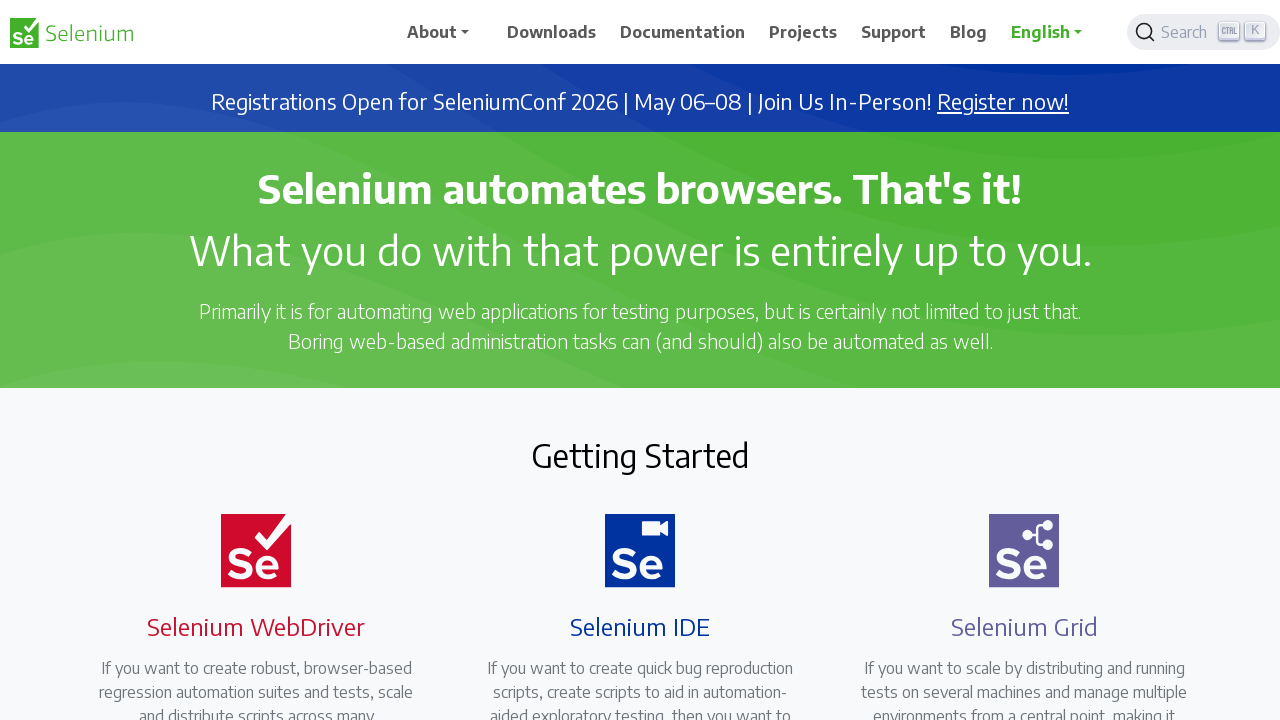

Retrieved body text content
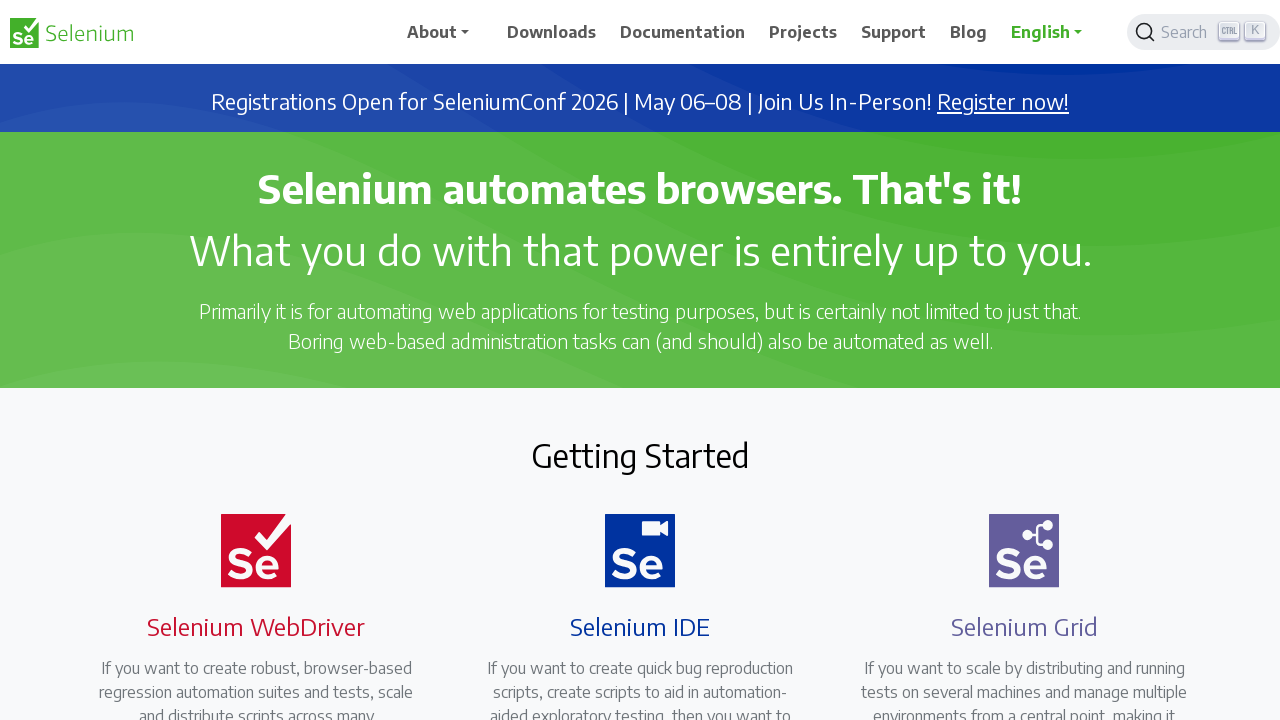

Maximized browser window to 1920x1080
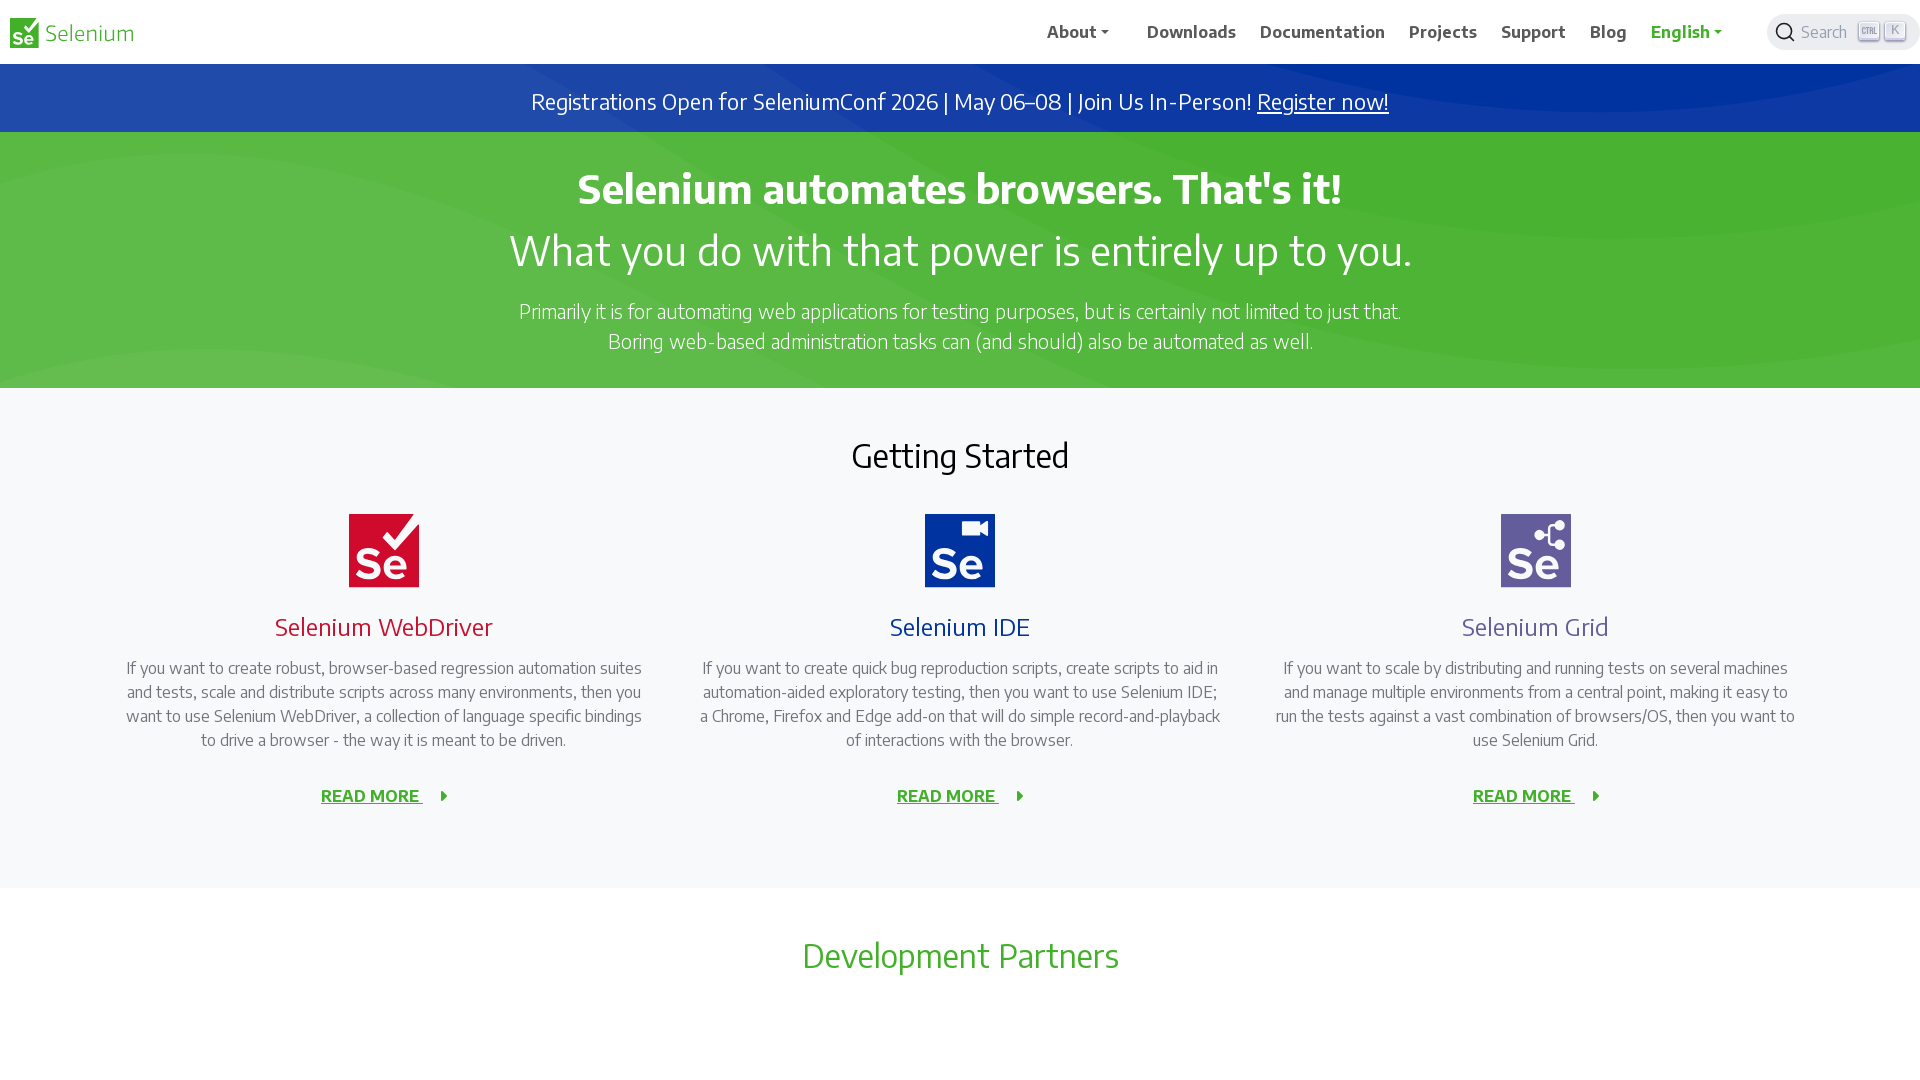

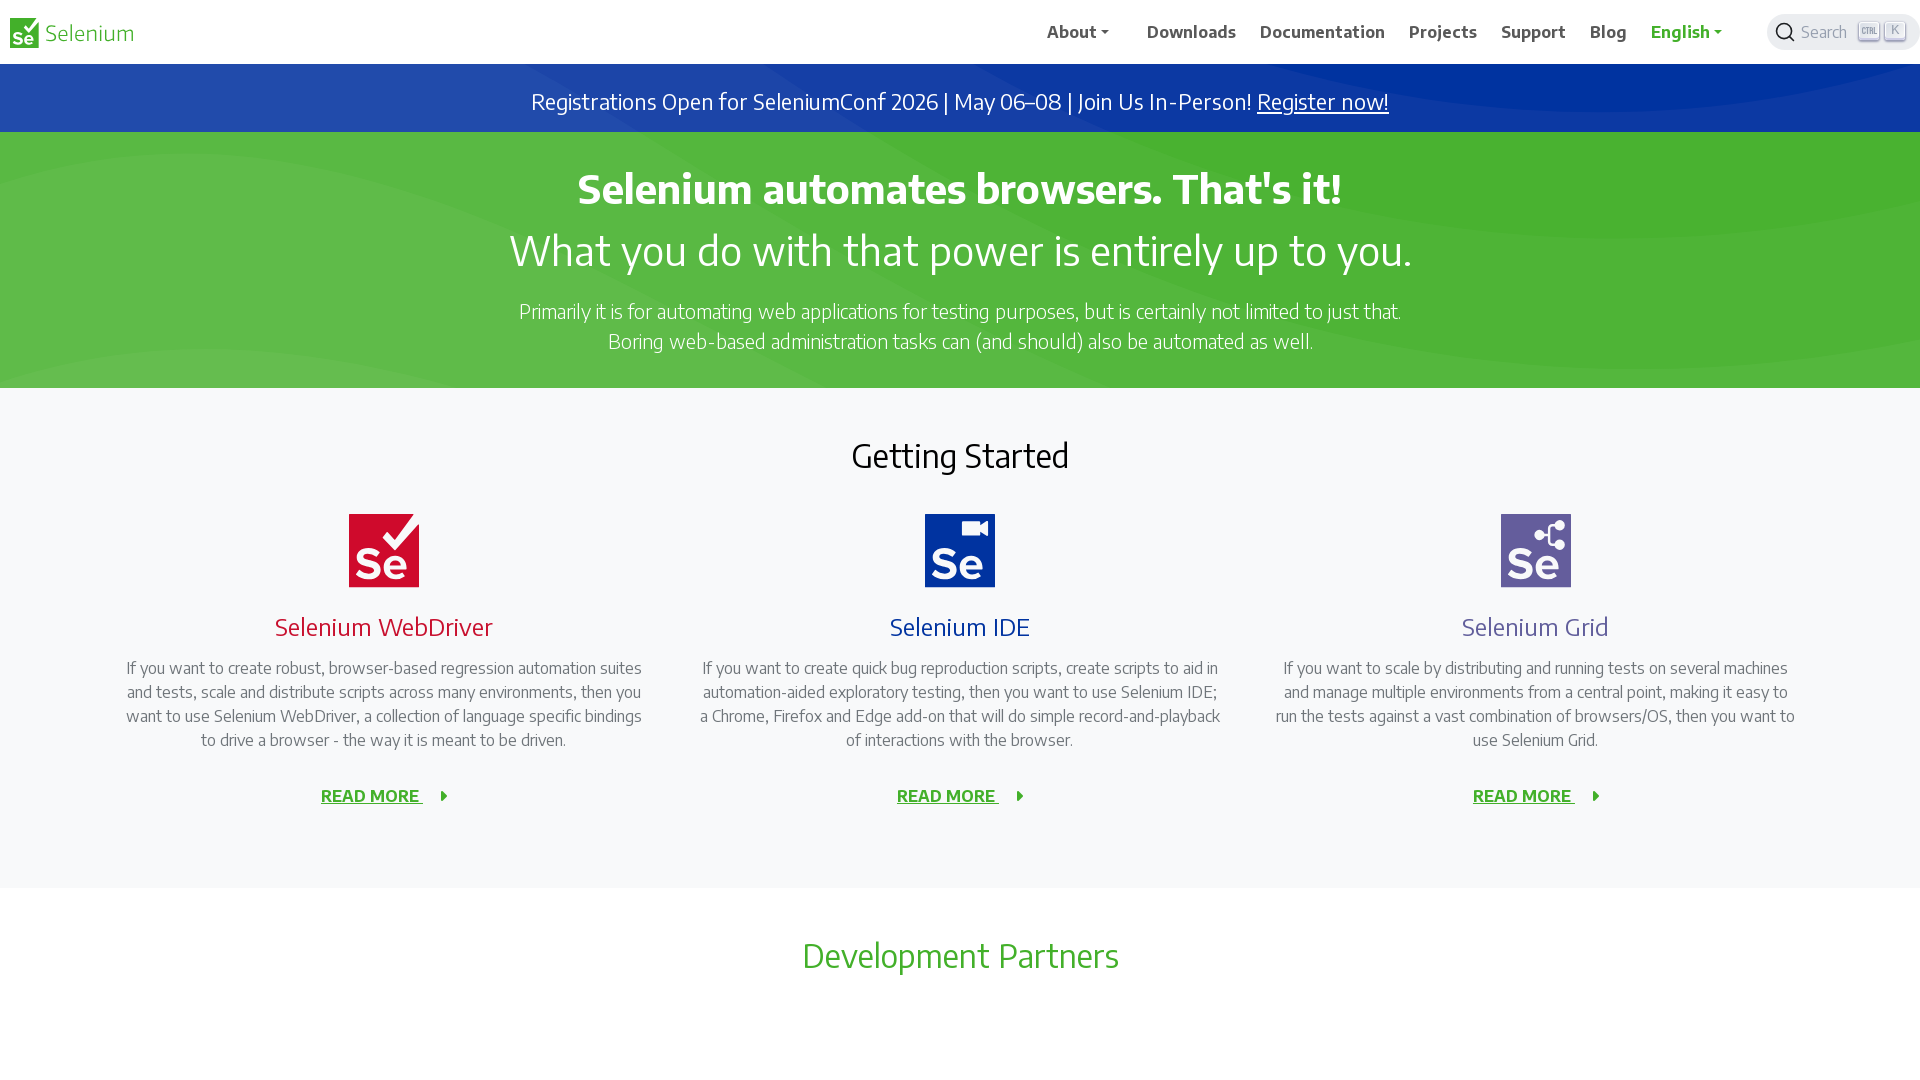